Tests scrolling functionality by navigating to a demo page and scrolling to a specific element ("Third party advertisements" heading) using JavaScript scroll.

Starting URL: https://demoapps.qspiders.com/ui/scroll/newTabVertical

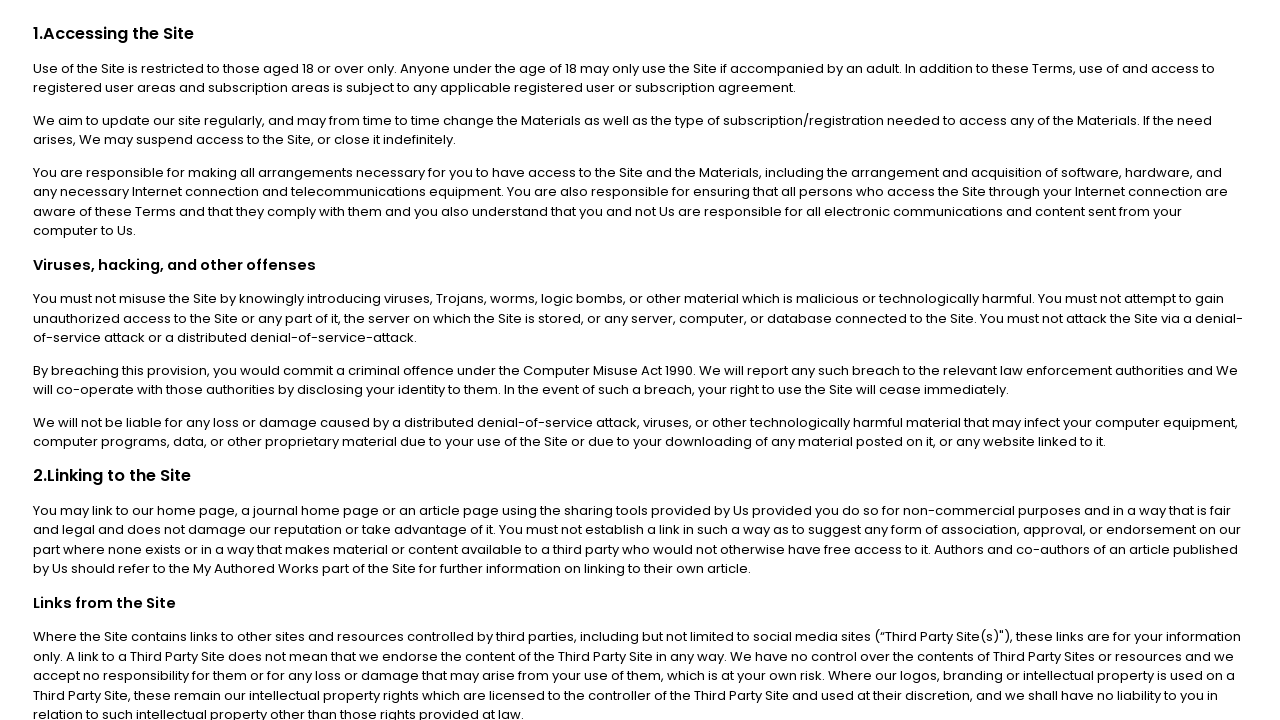

Waited for page to load (domcontentloaded state)
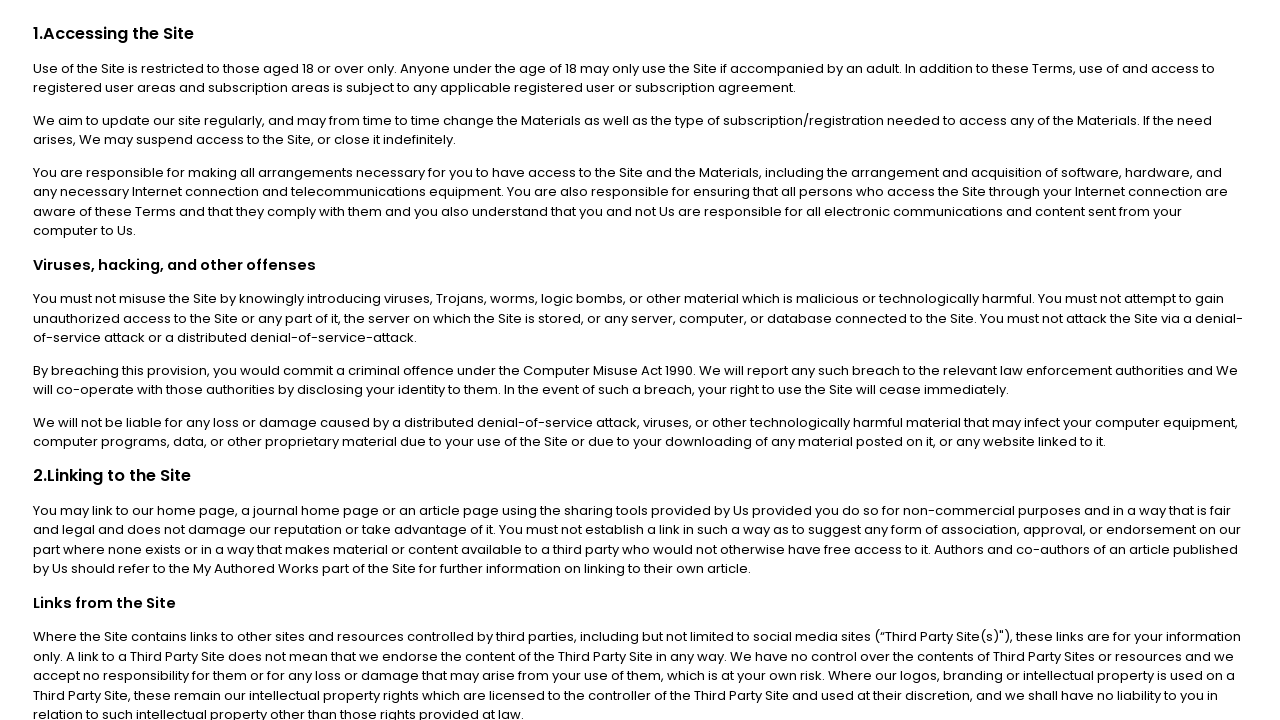

Located target element 'Third party advertisements' heading
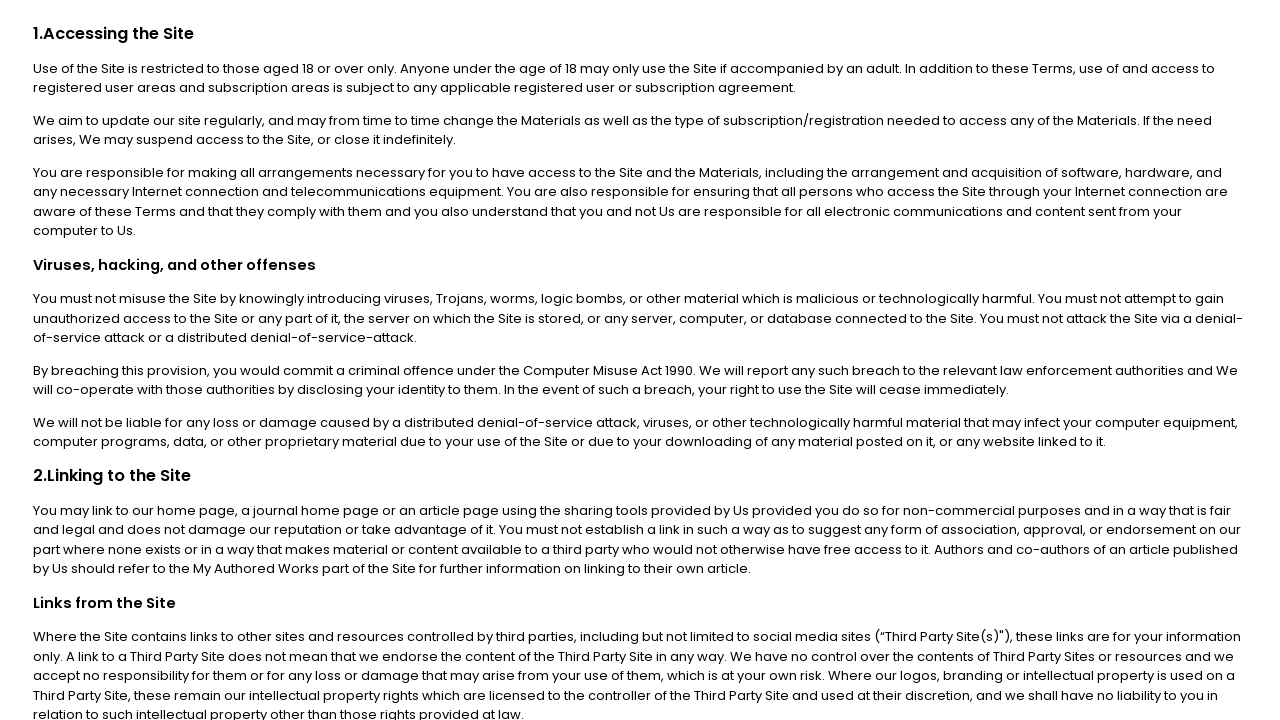

Scrolled to 'Third party advertisements' element using scroll_into_view_if_needed()
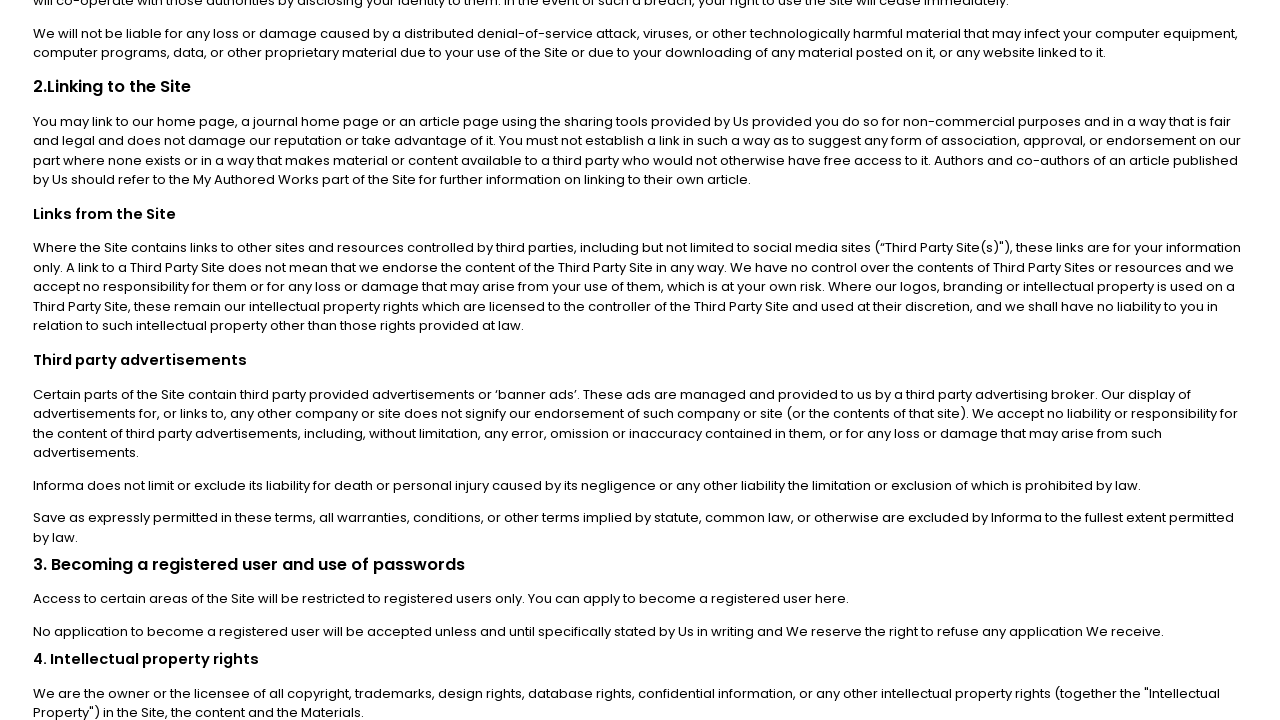

Waited 1 second to verify scroll completion
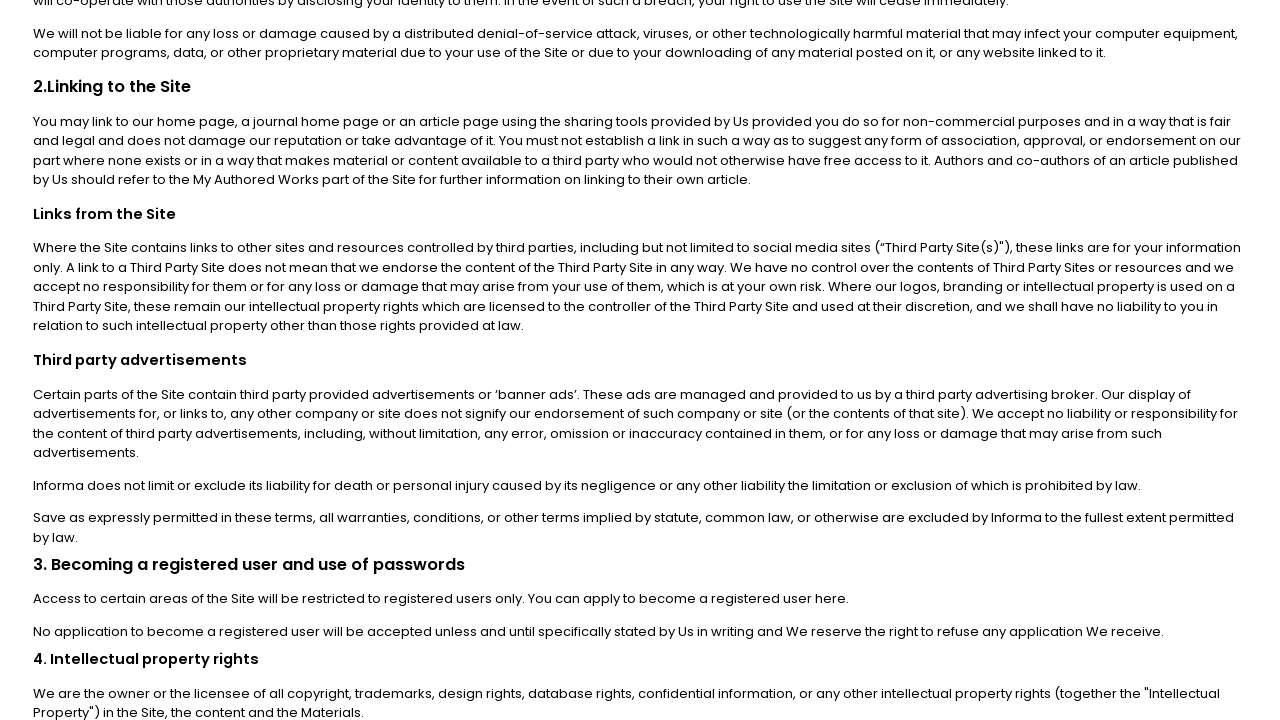

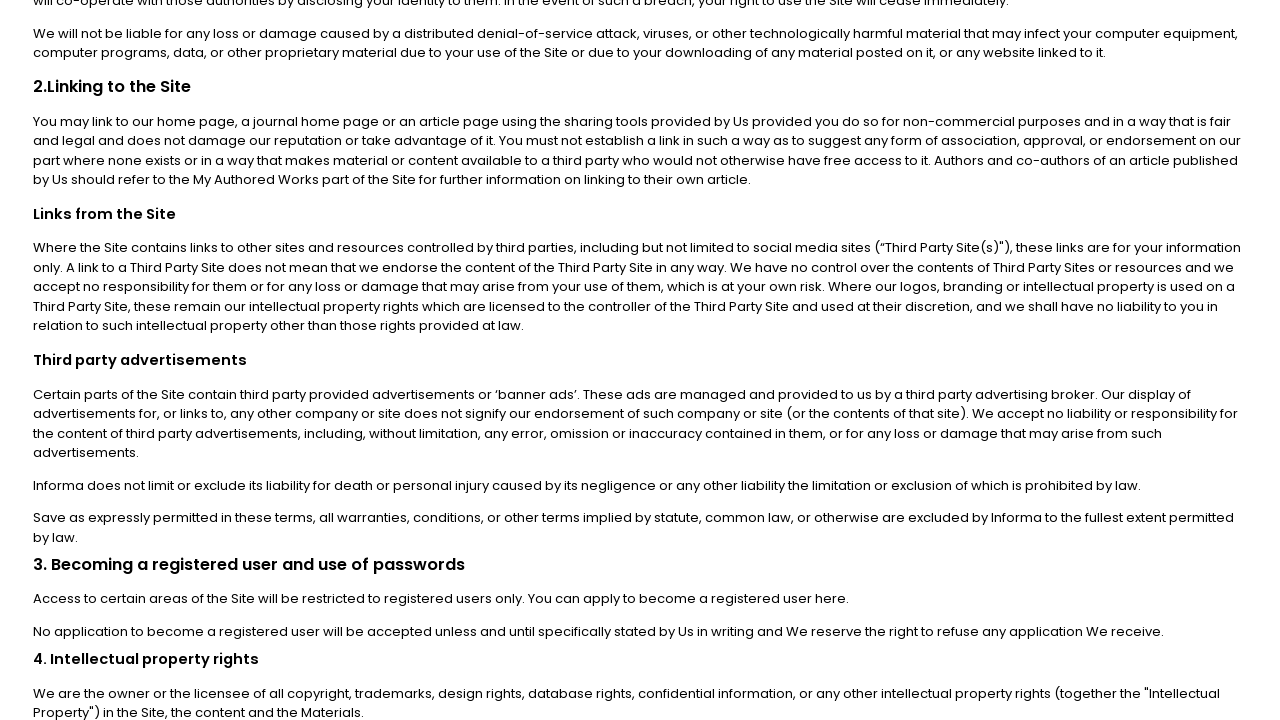